Tests the delete functionality on a web table by clicking the delete SVG icon on the third row to remove that row from the table.

Starting URL: https://www.tutorialspoint.com/selenium/practice/webtables.php

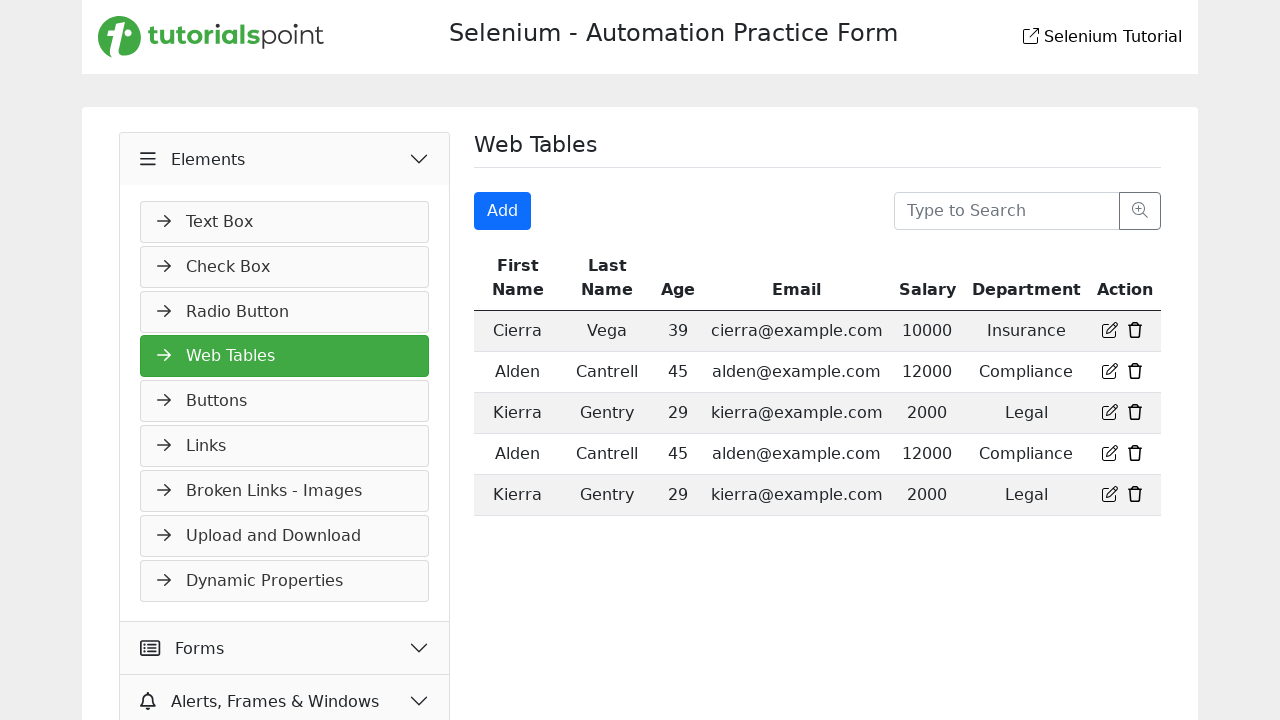

Web Tables page loaded successfully
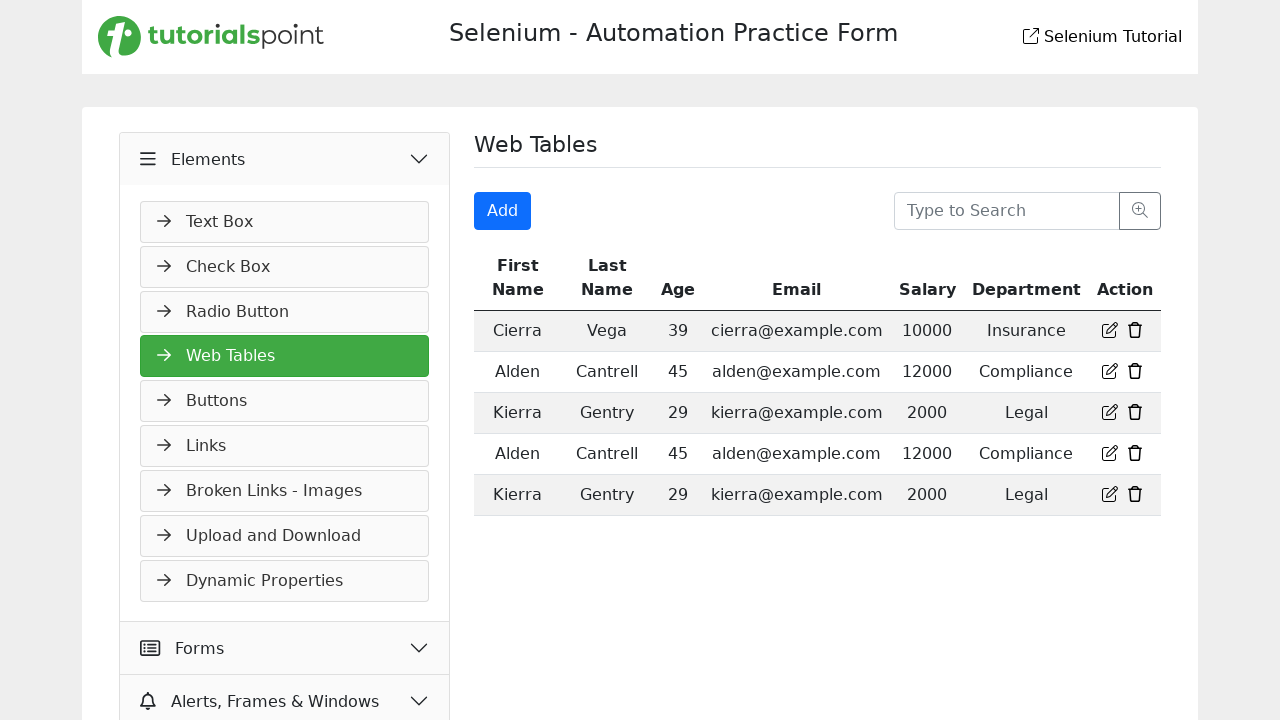

Clicked delete SVG icon on the third row to remove it from the table at (1135, 412) on xpath=//tbody/tr[3]/td[7]/a[2]//*[name()='svg']
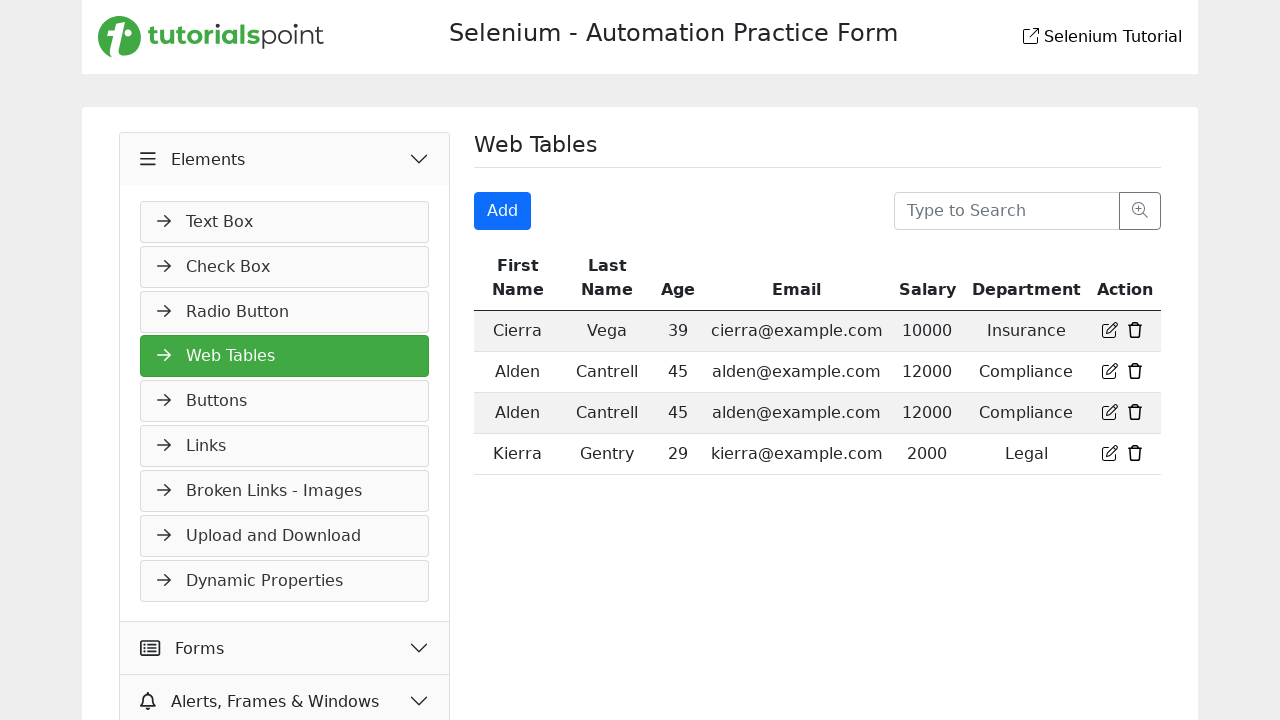

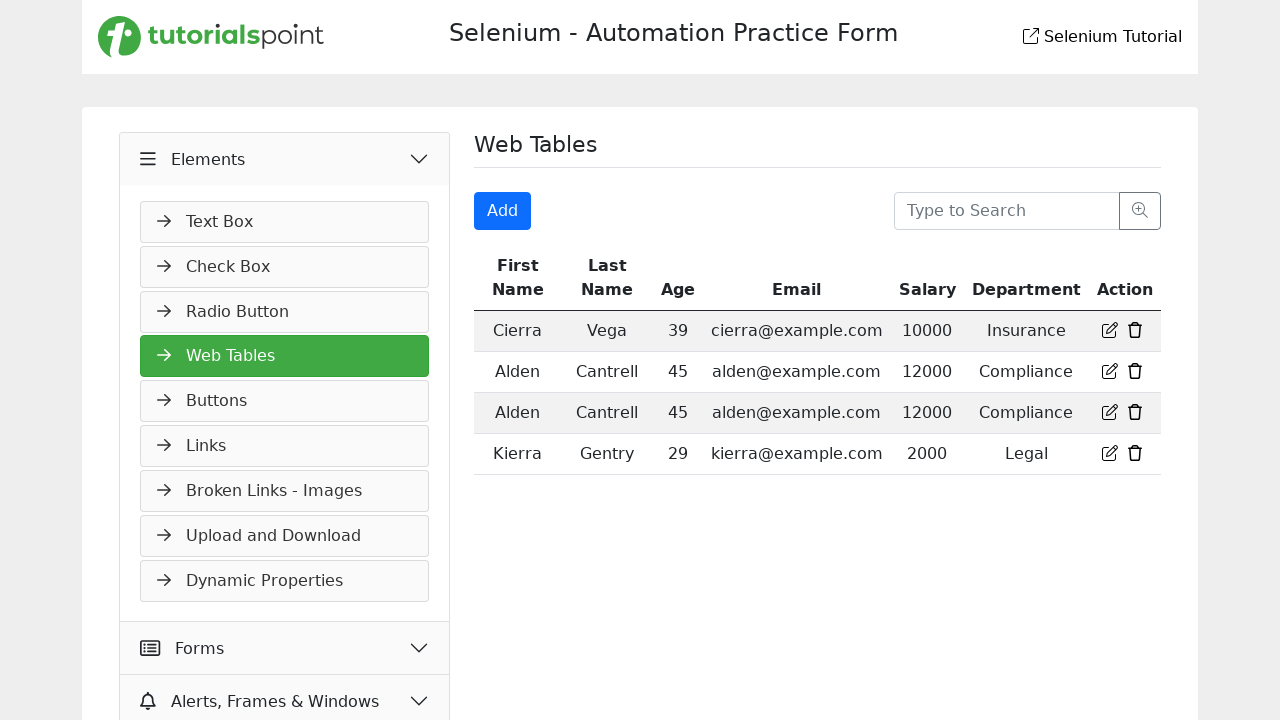